Tests text input field and verifies the presence of disabled and readonly input fields on the web form

Starting URL: https://bonigarcia.dev/selenium-webdriver-java/

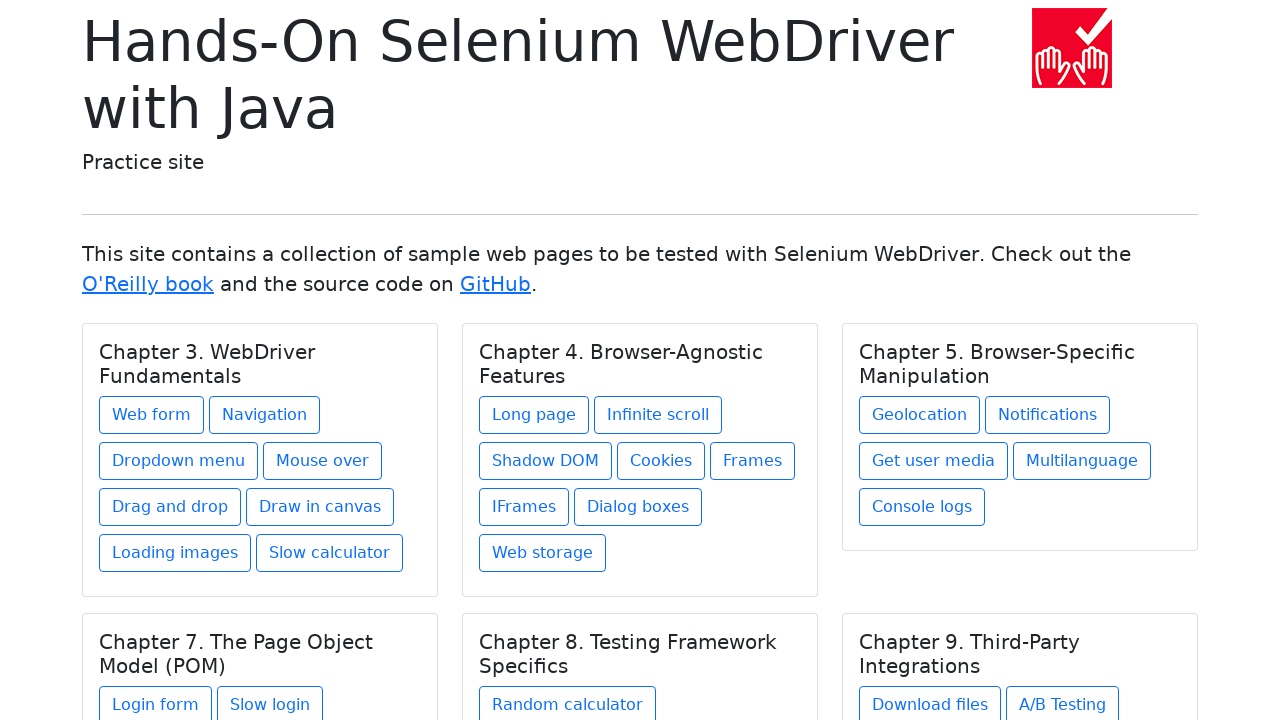

Clicked on the web form link at (152, 415) on a[href='web-form.html']
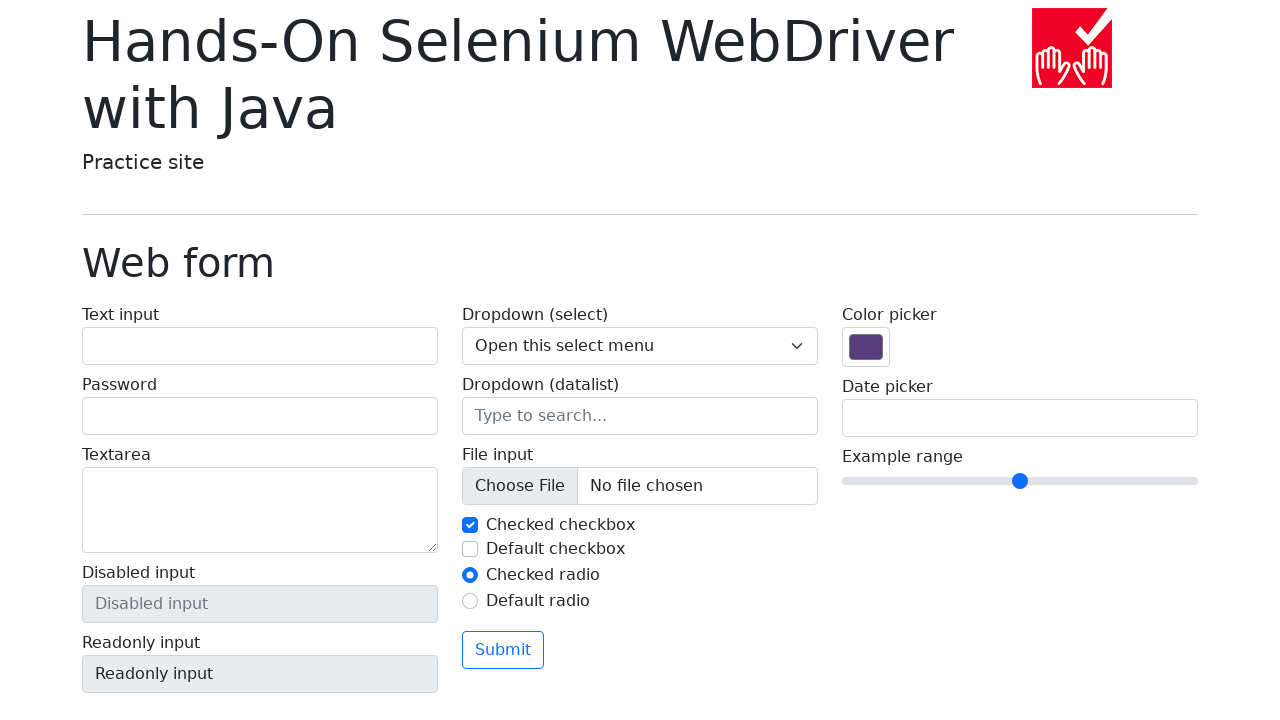

Waited for text input field to load
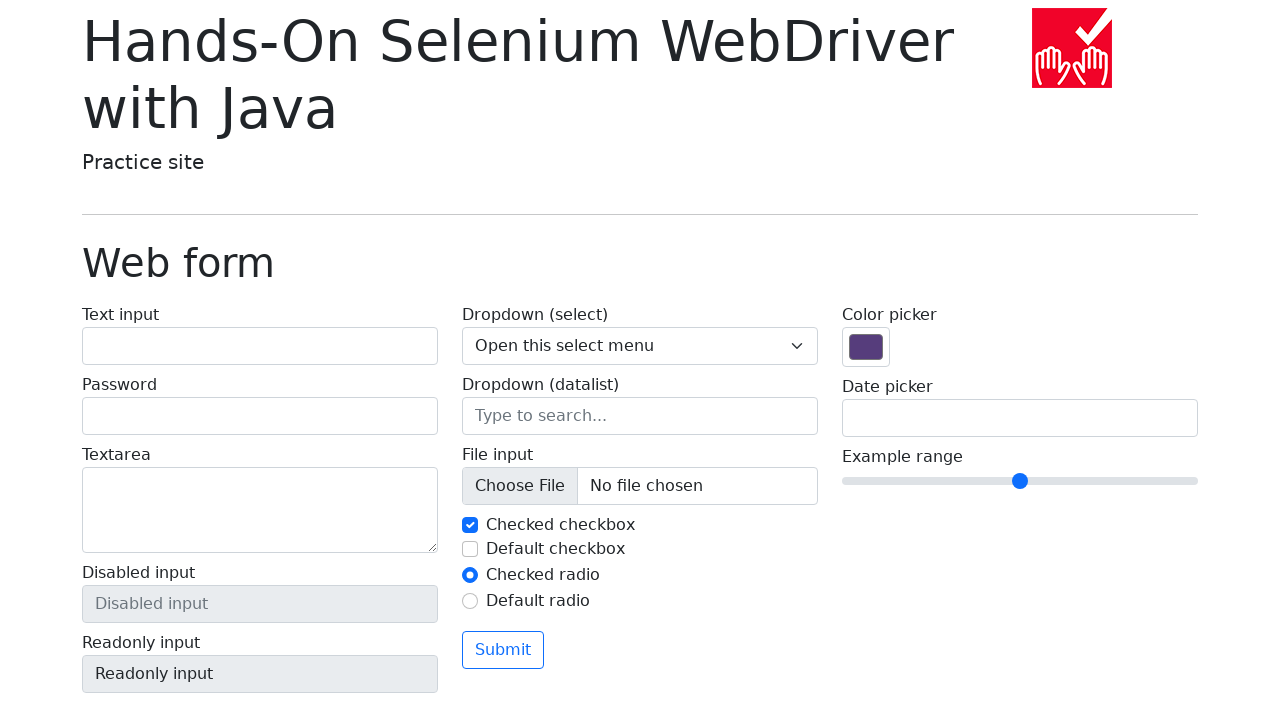

Filled text input field with 'Test text' on input[name='my-text']
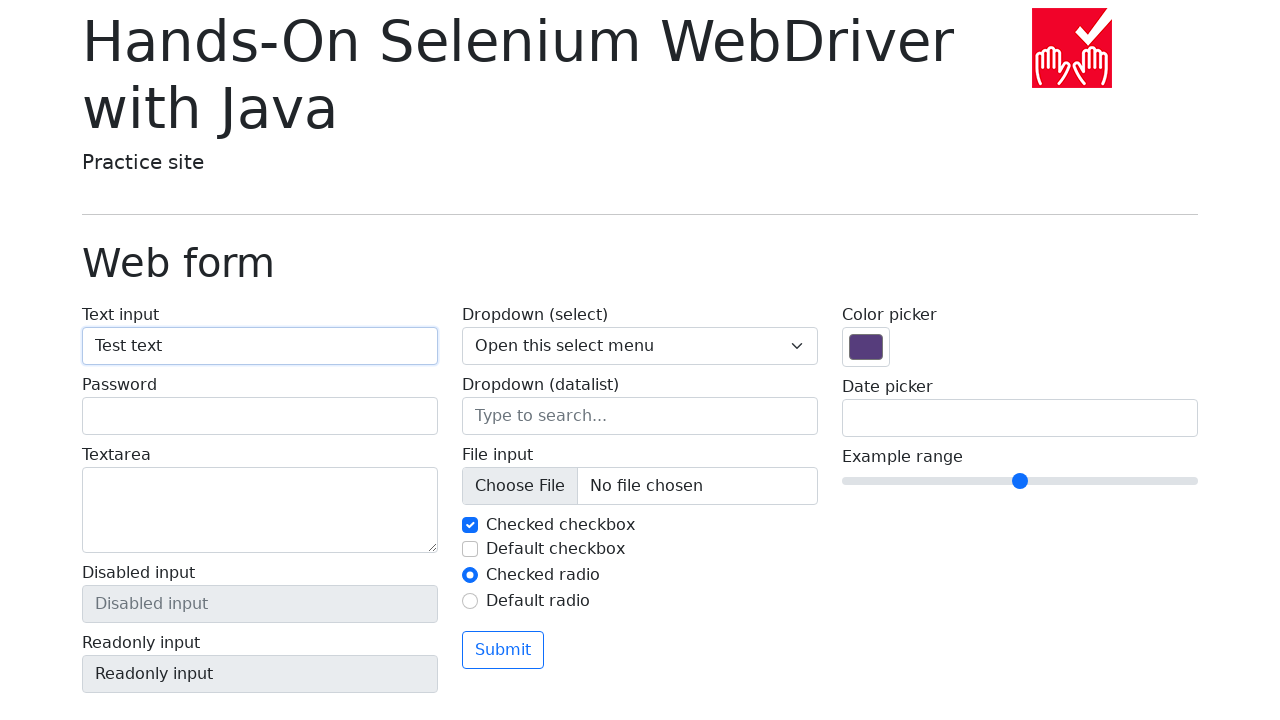

Verified disabled input field is present
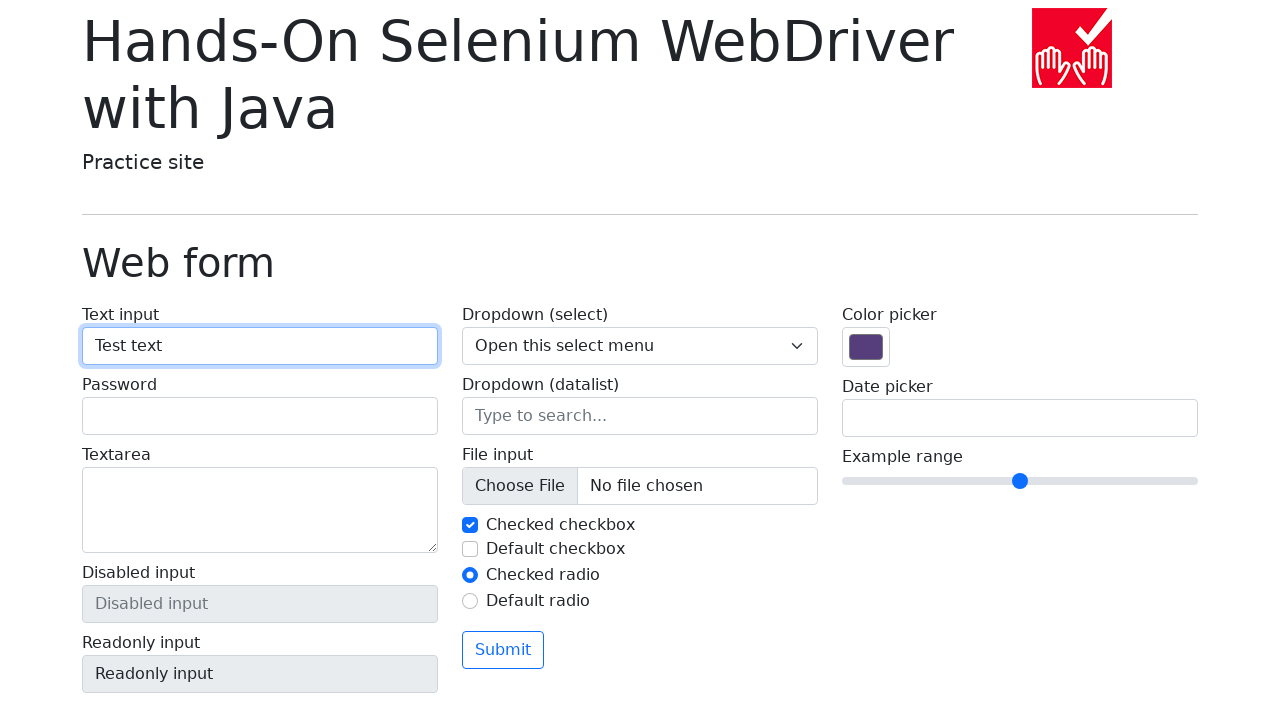

Verified readonly input field is present
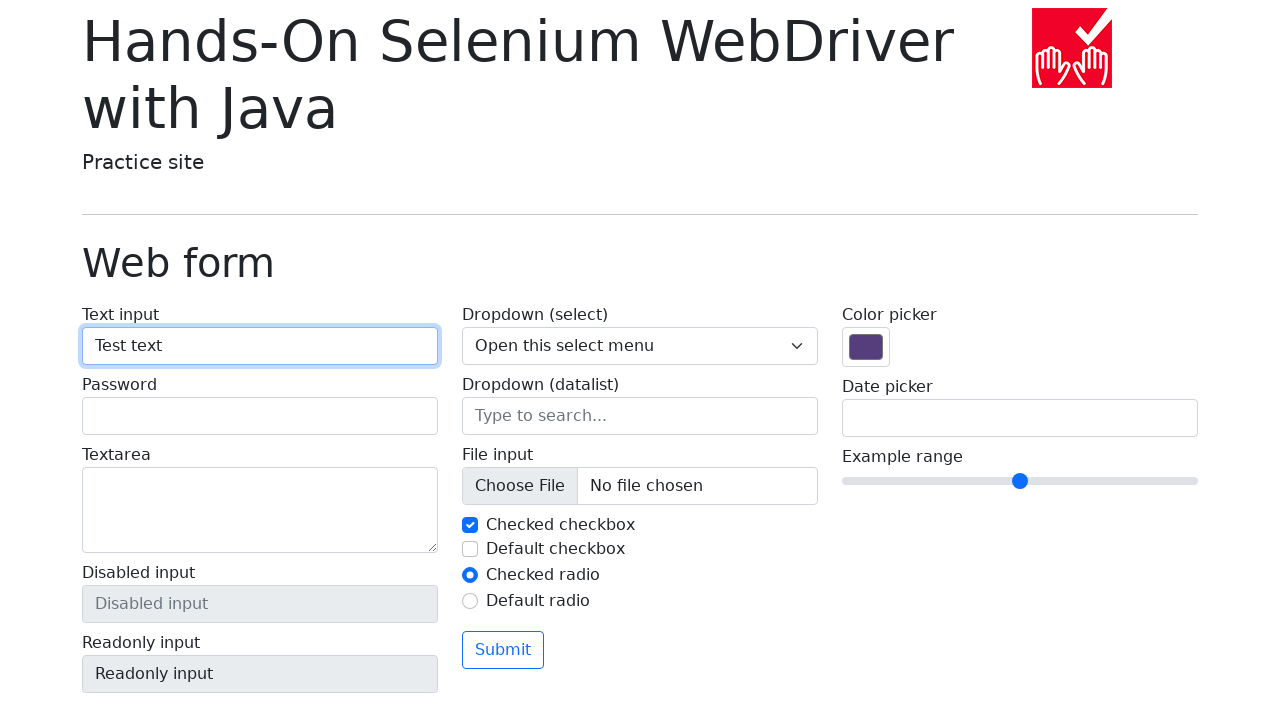

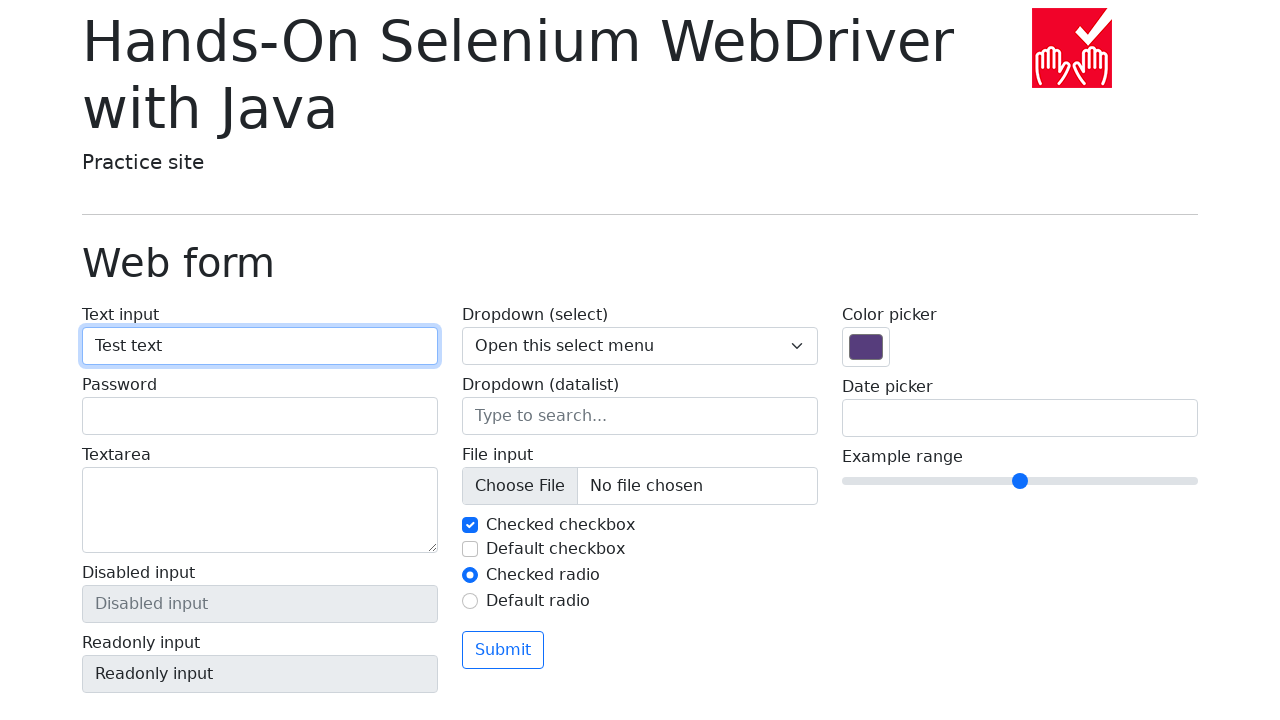